Tests right-click functionality on a context menu demo page by performing a right-click action on a designated button element

Starting URL: https://swisnl.github.io/jQuery-contextMenu/demo.html

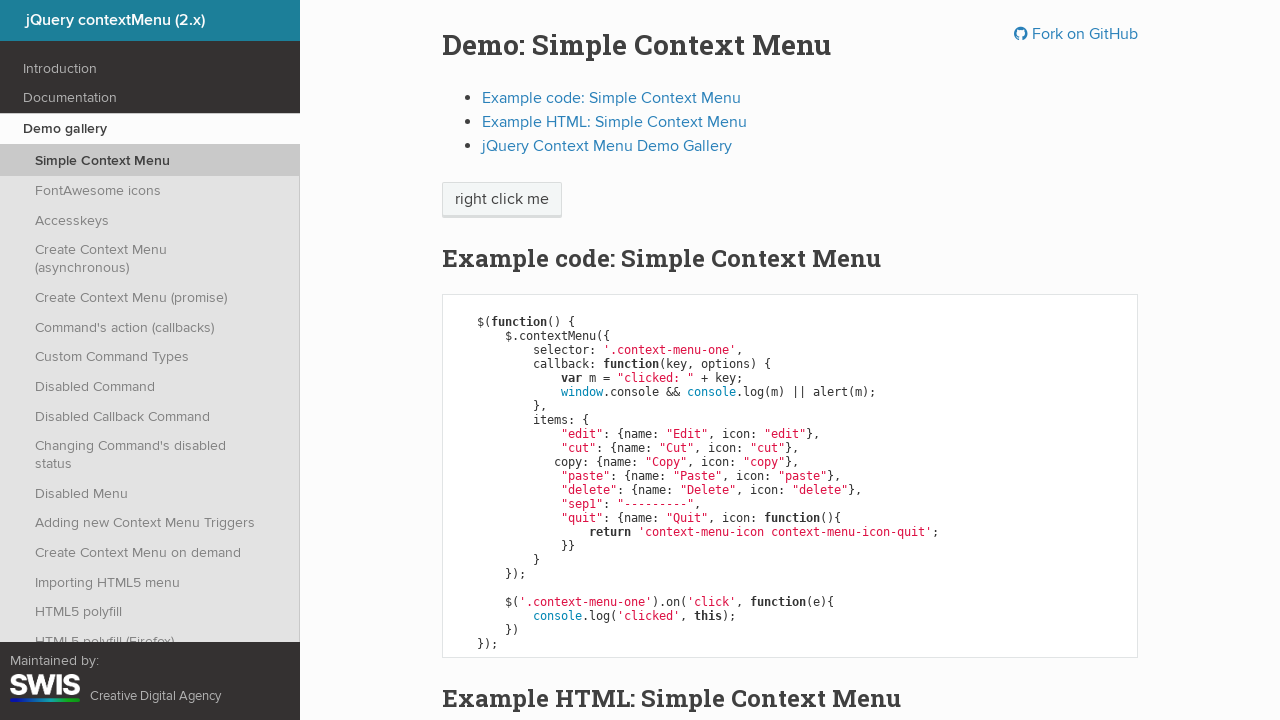

Located the right-click target button element
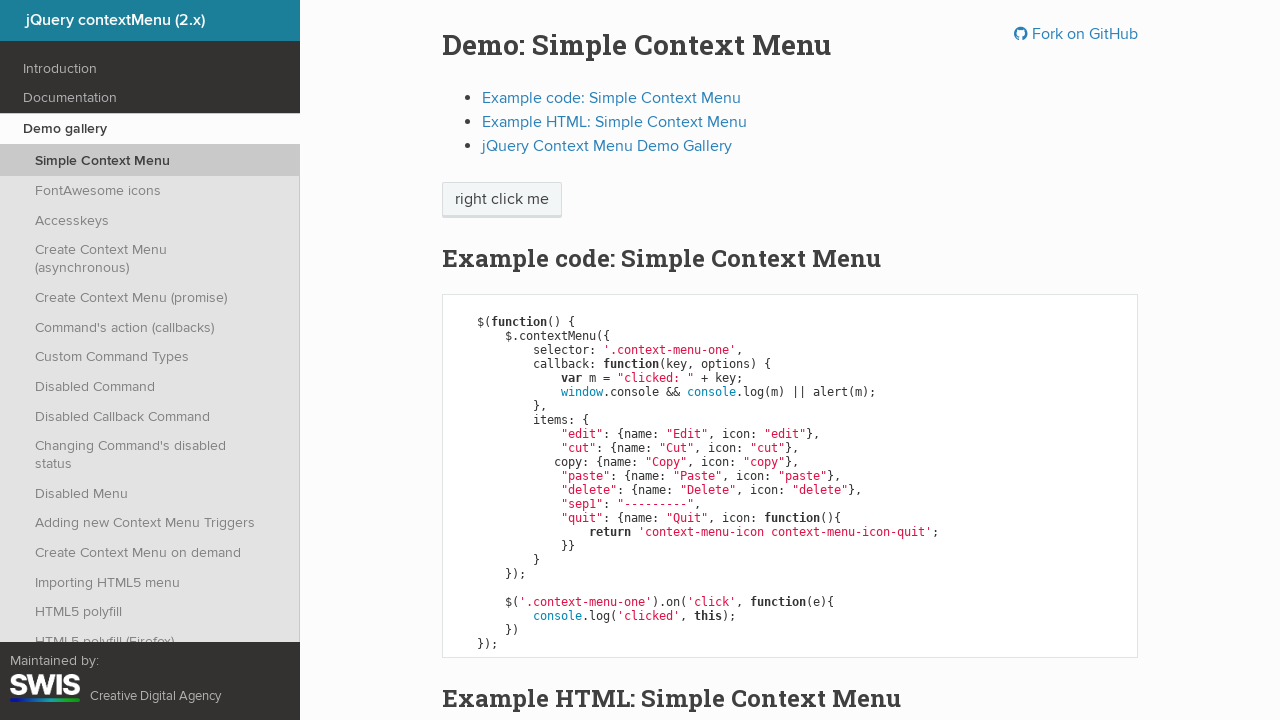

Performed right-click action on the button at (502, 200) on xpath=//span[text()="right click me"]
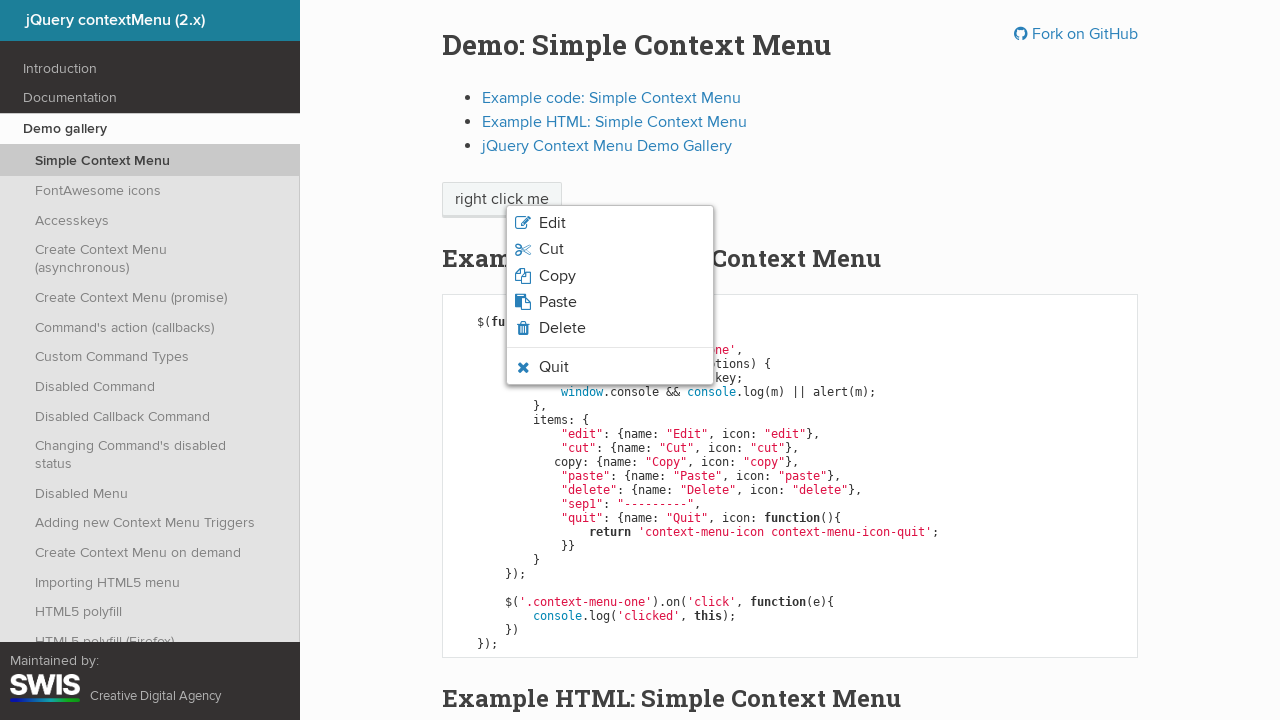

Context menu appeared after right-click
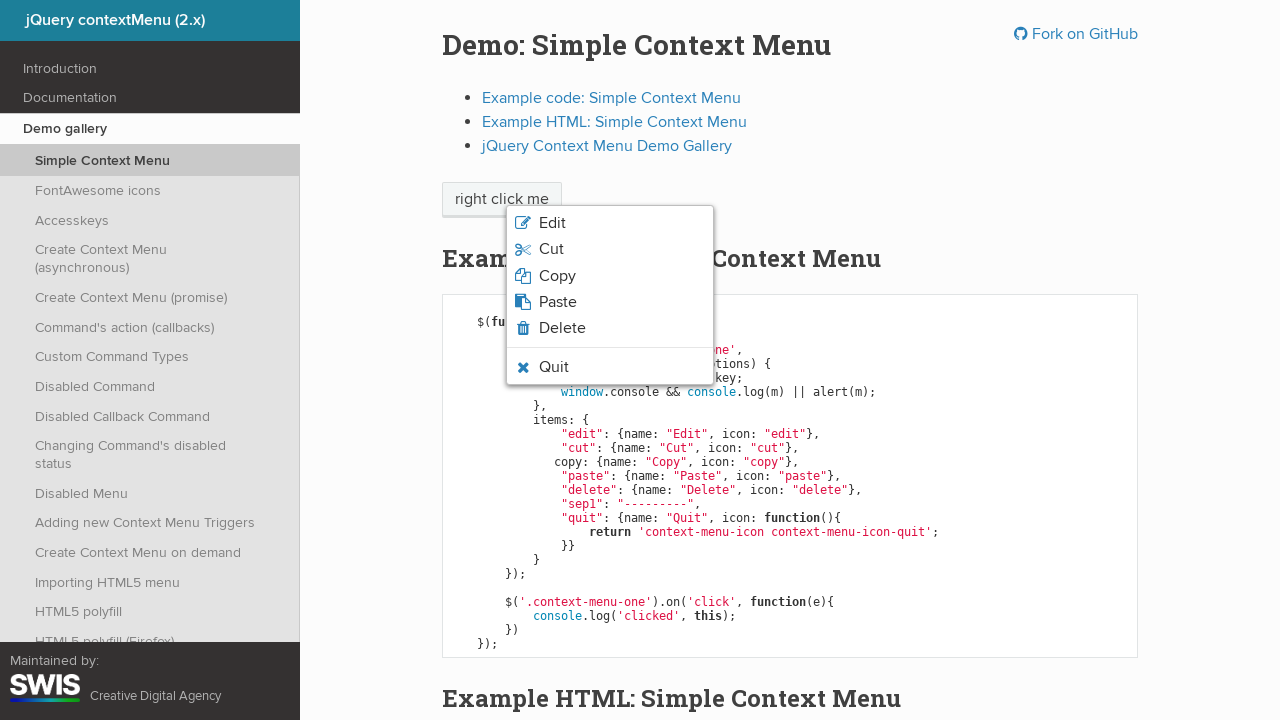

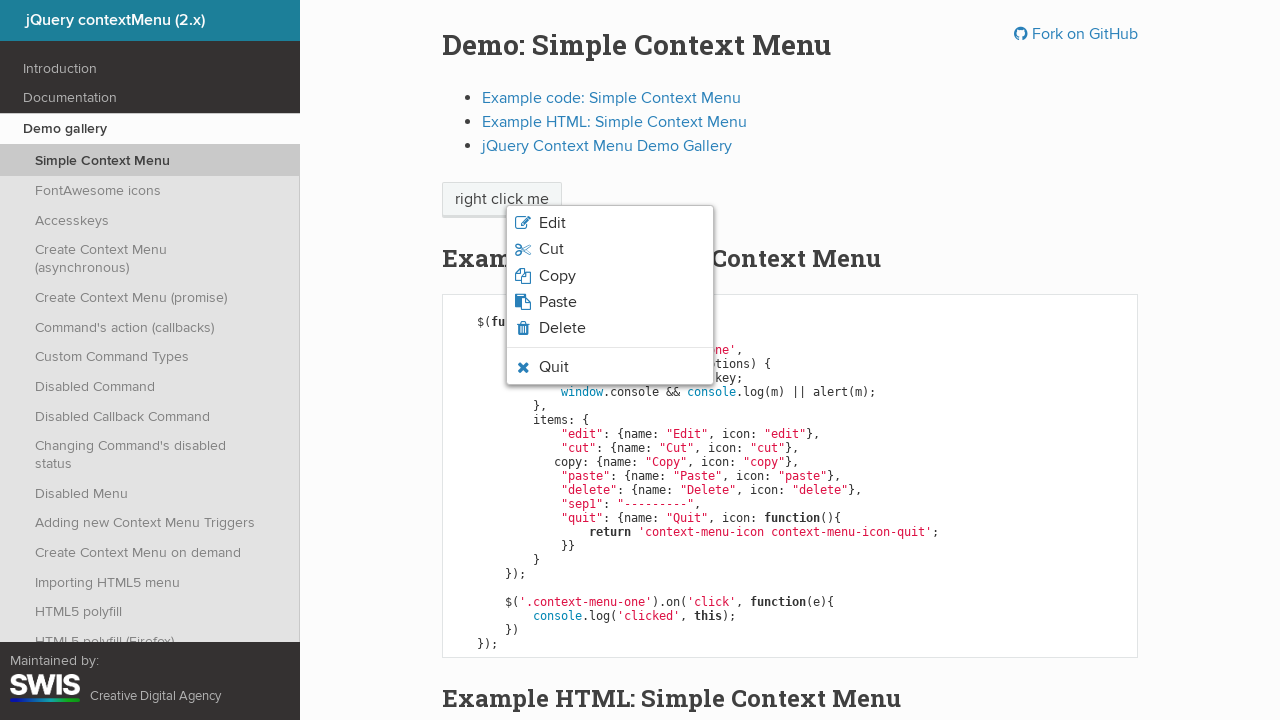